Tests adding an item to the shopping cart by clicking the 'Add to cart' button on a product and verifying it appears in the cart pane

Starting URL: https://bstackdemo.com/

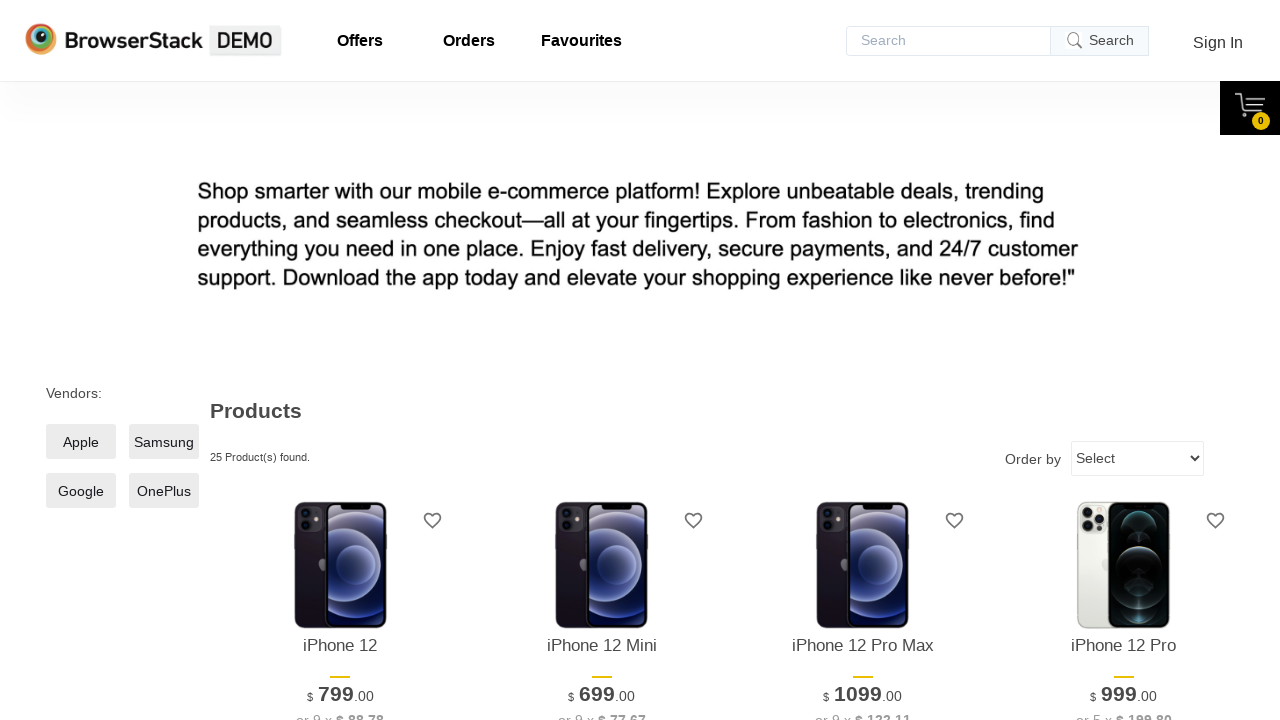

Page loaded with StackDemo title
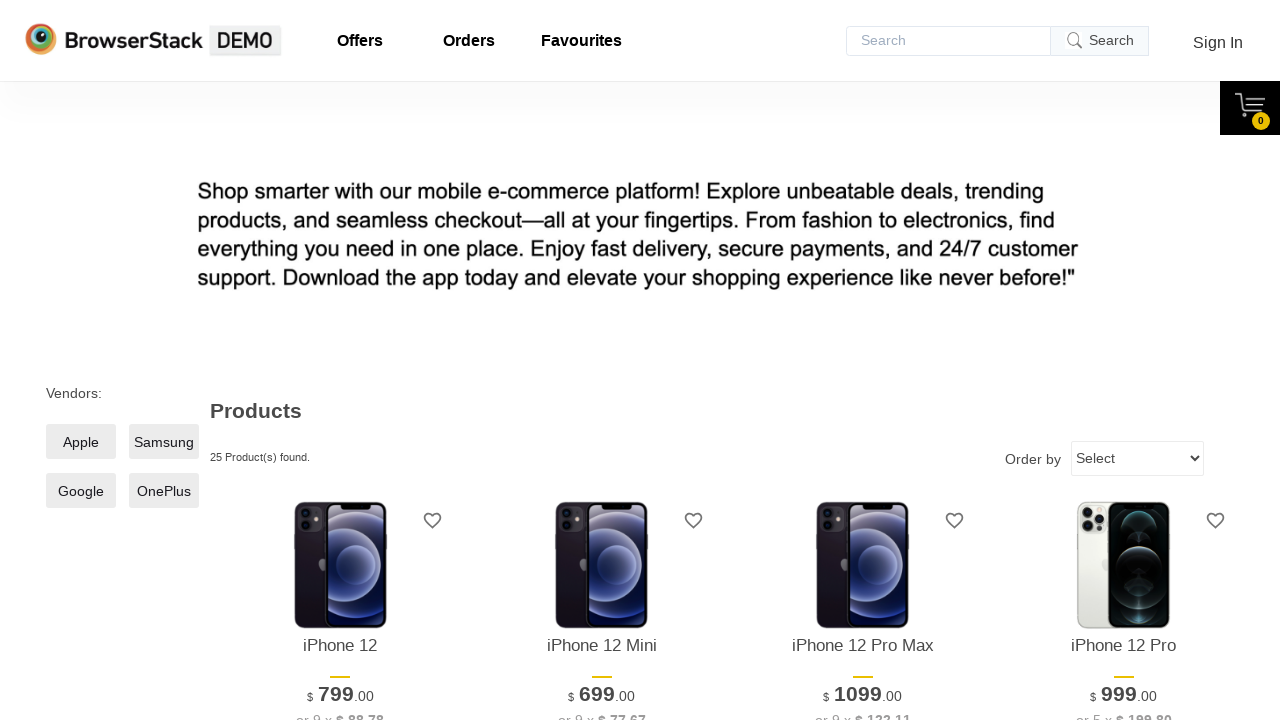

Retrieved product name from first product
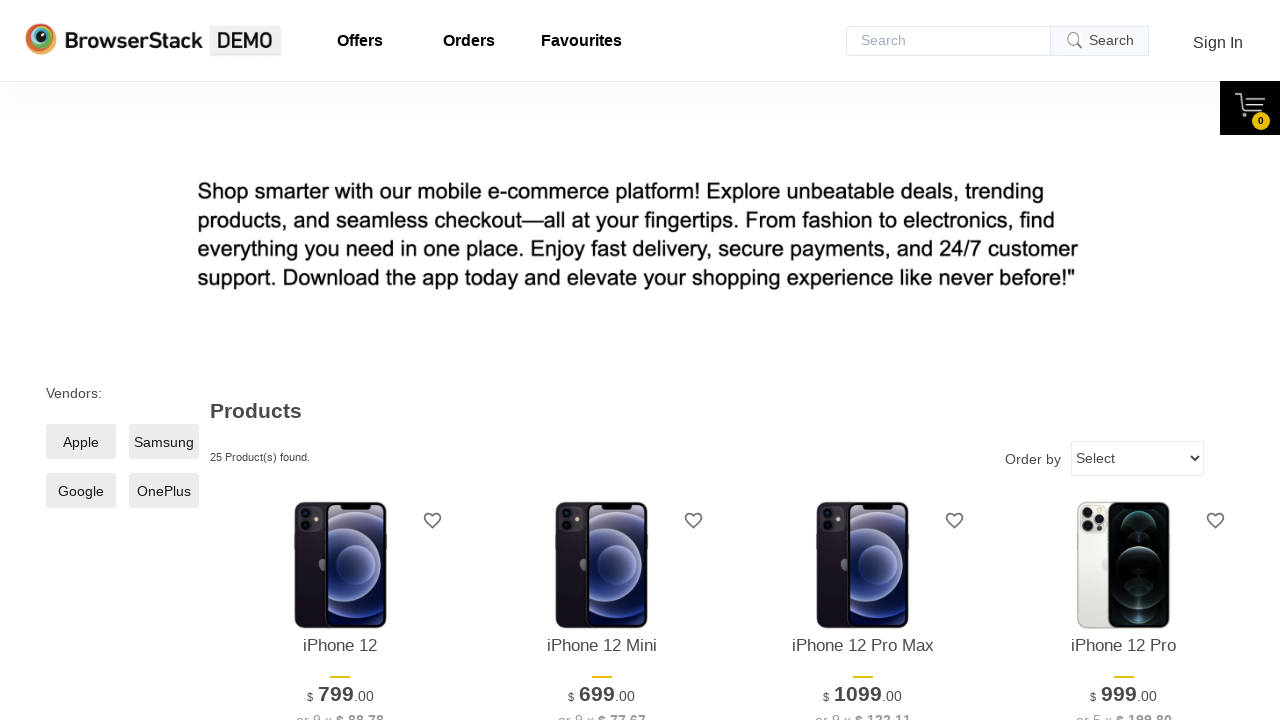

Clicked 'Add to cart' button for first product at (340, 361) on xpath=//*[@id="1"]/div[4]
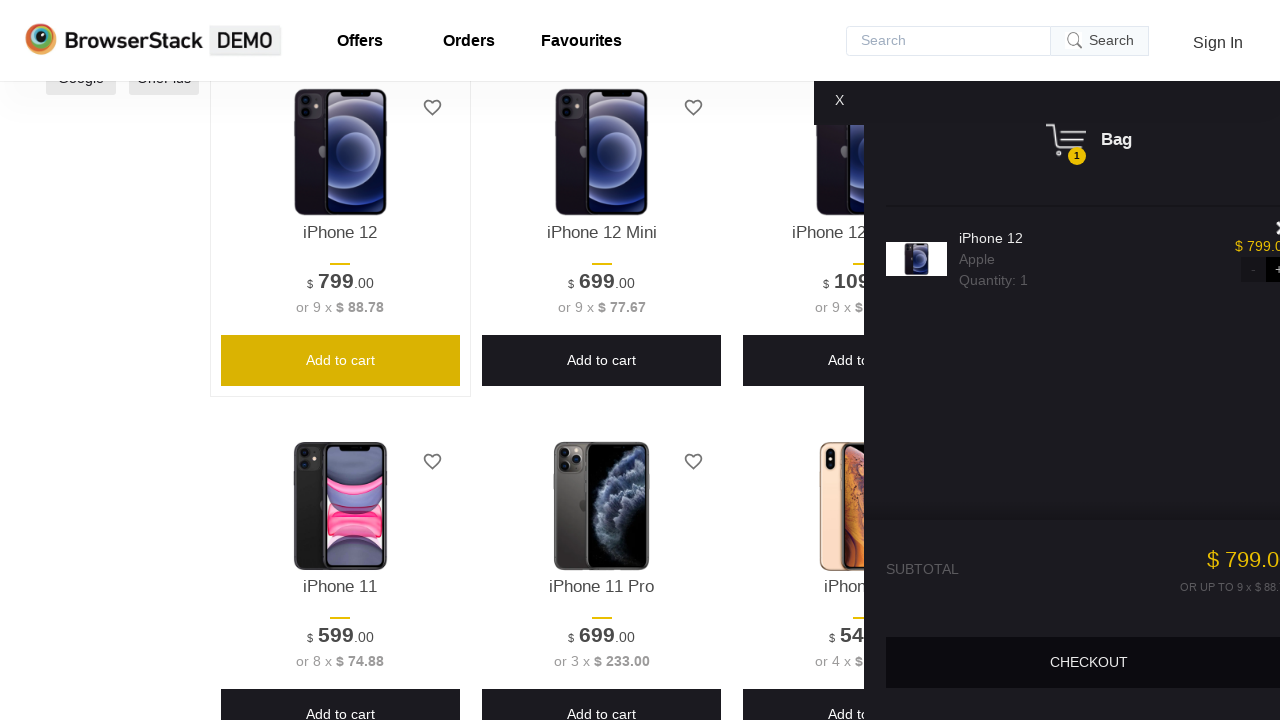

Cart pane appeared
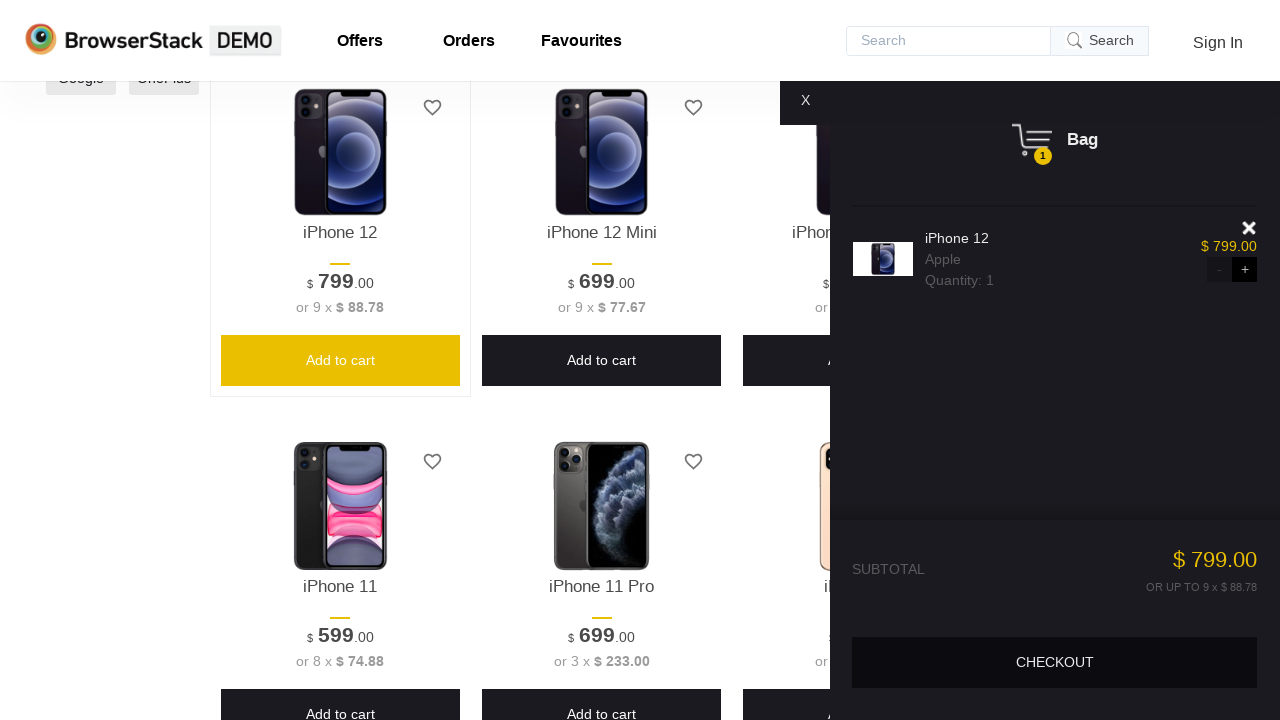

Retrieved product name from cart
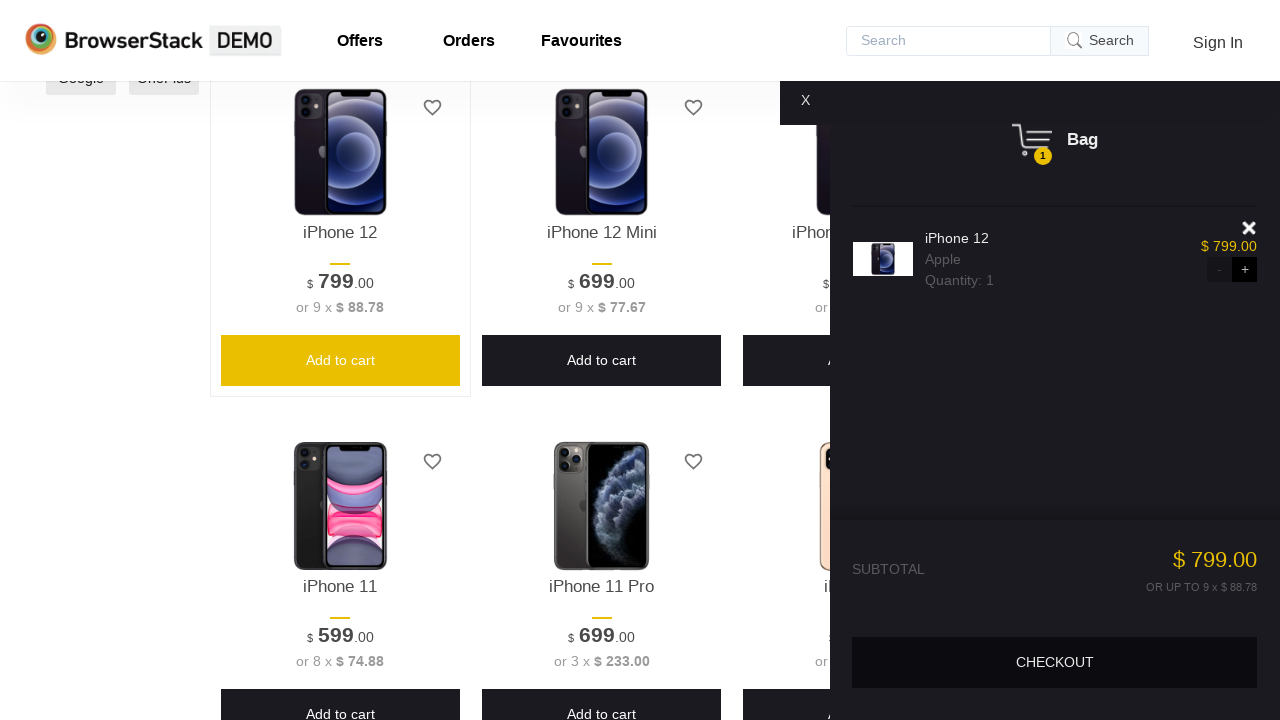

Verified product in cart matches product added
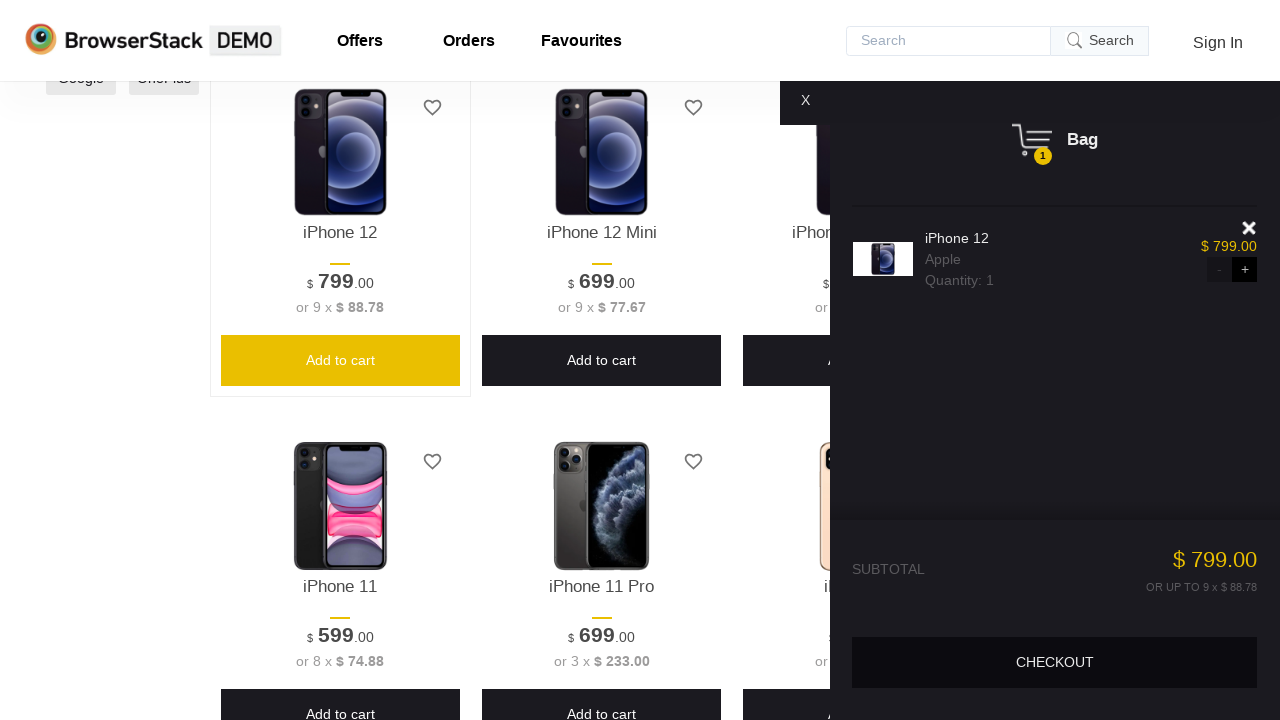

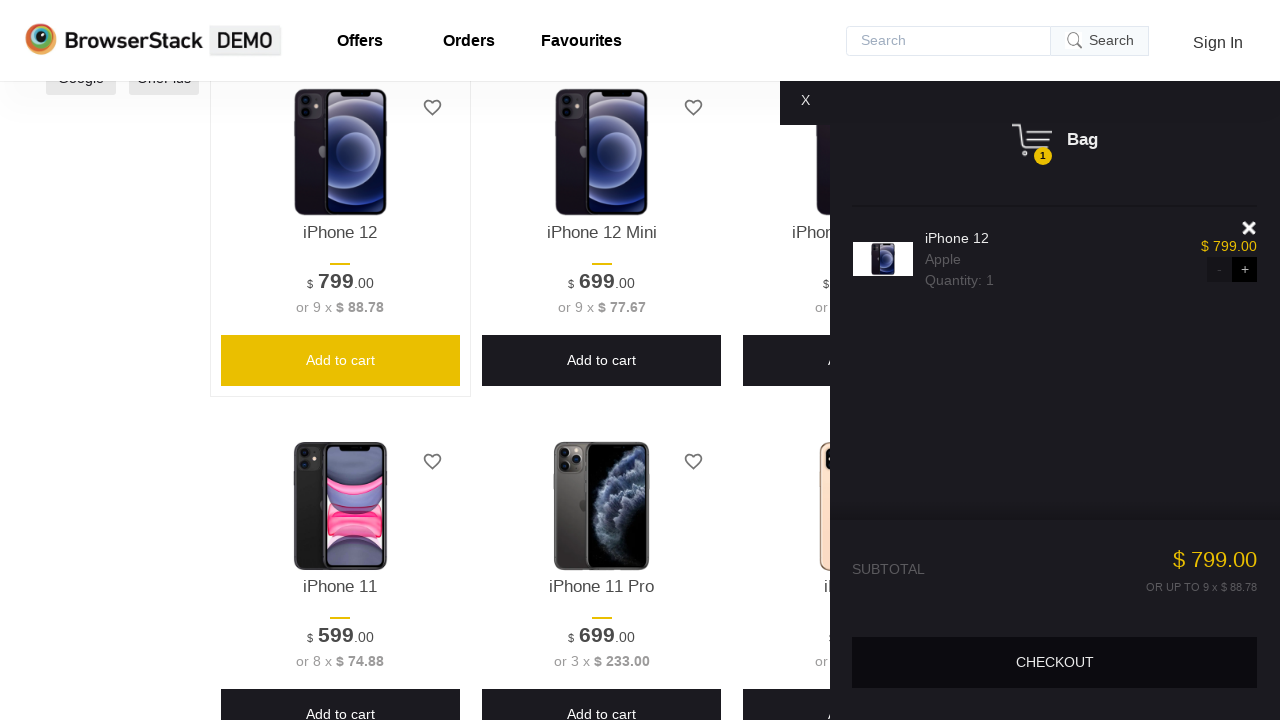